Tests opening a new separate window and verifying content in the new window

Starting URL: https://demo.automationtesting.in/Windows.html

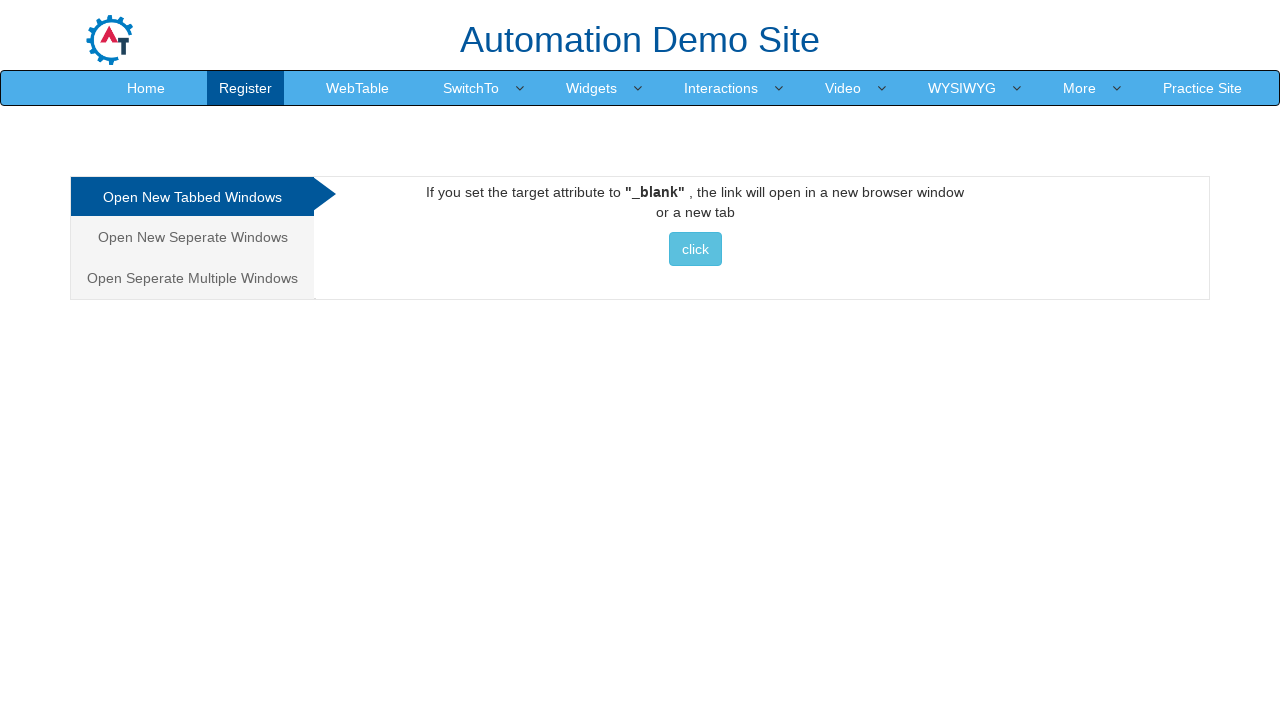

Clicked on 'Open New Separate Windows' link at (192, 237) on xpath=//a[contains(text(),'Open New Seperate Windows')]
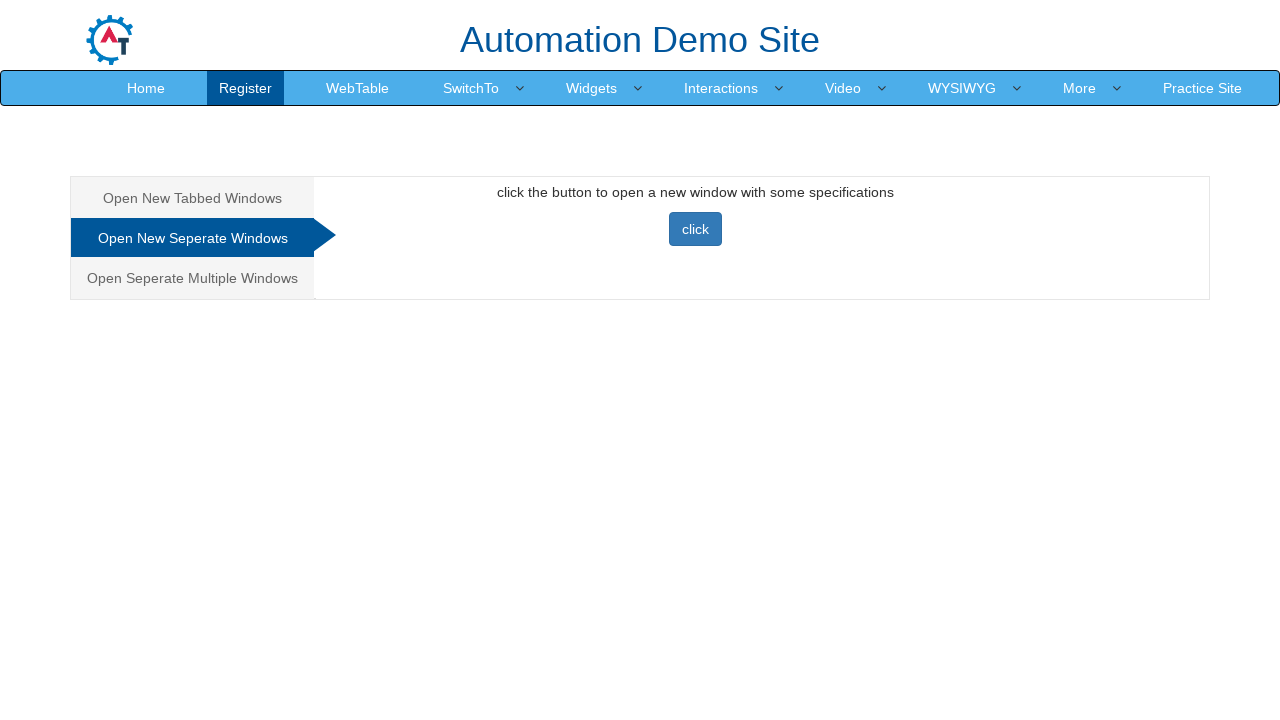

Clicked button to open new separate window at (695, 229) on xpath=//body/div[1]/div[1]/div[1]/div[1]/div[2]/div[2]/button[1]
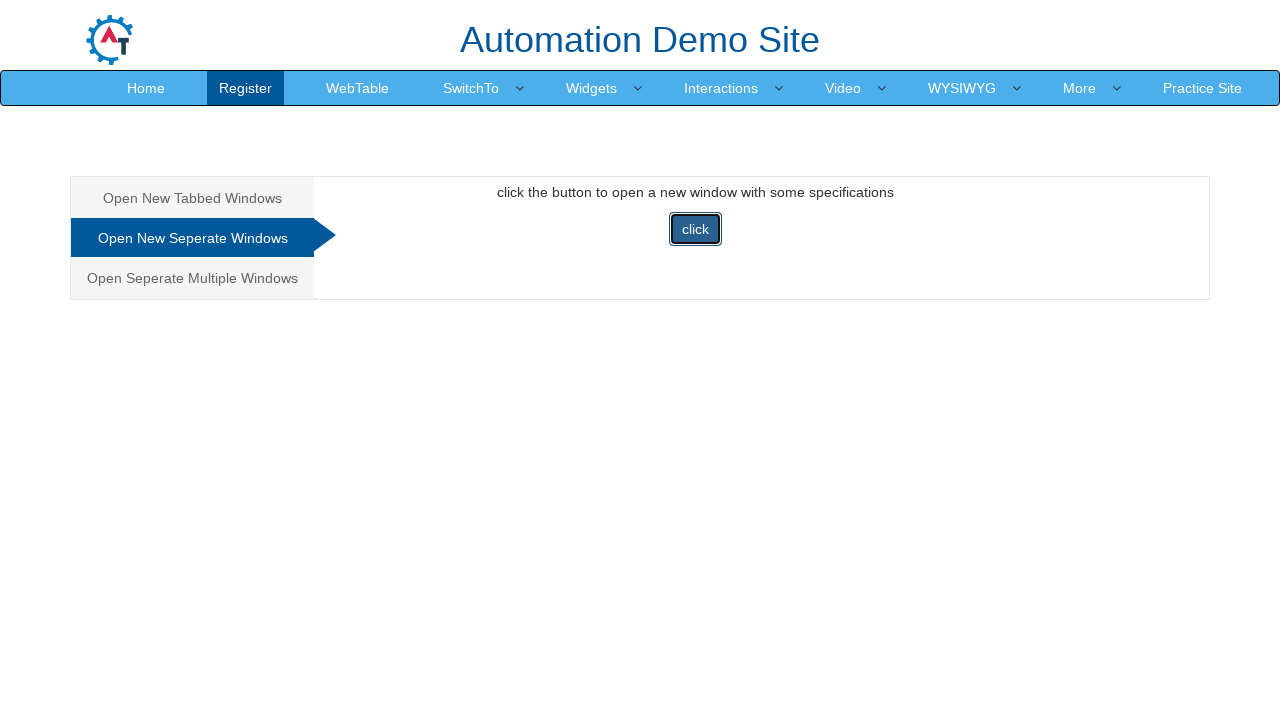

New window loaded successfully
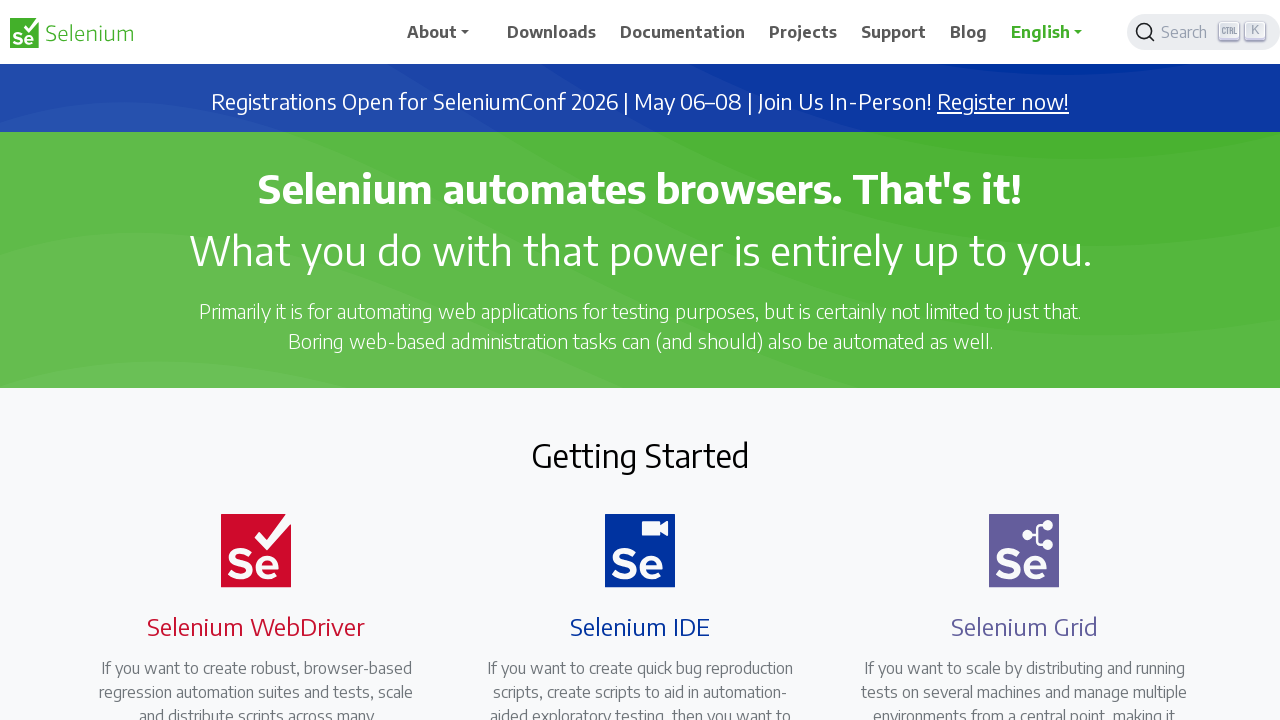

Verified content 'Selenium automates browsers. That's it!' found in new window
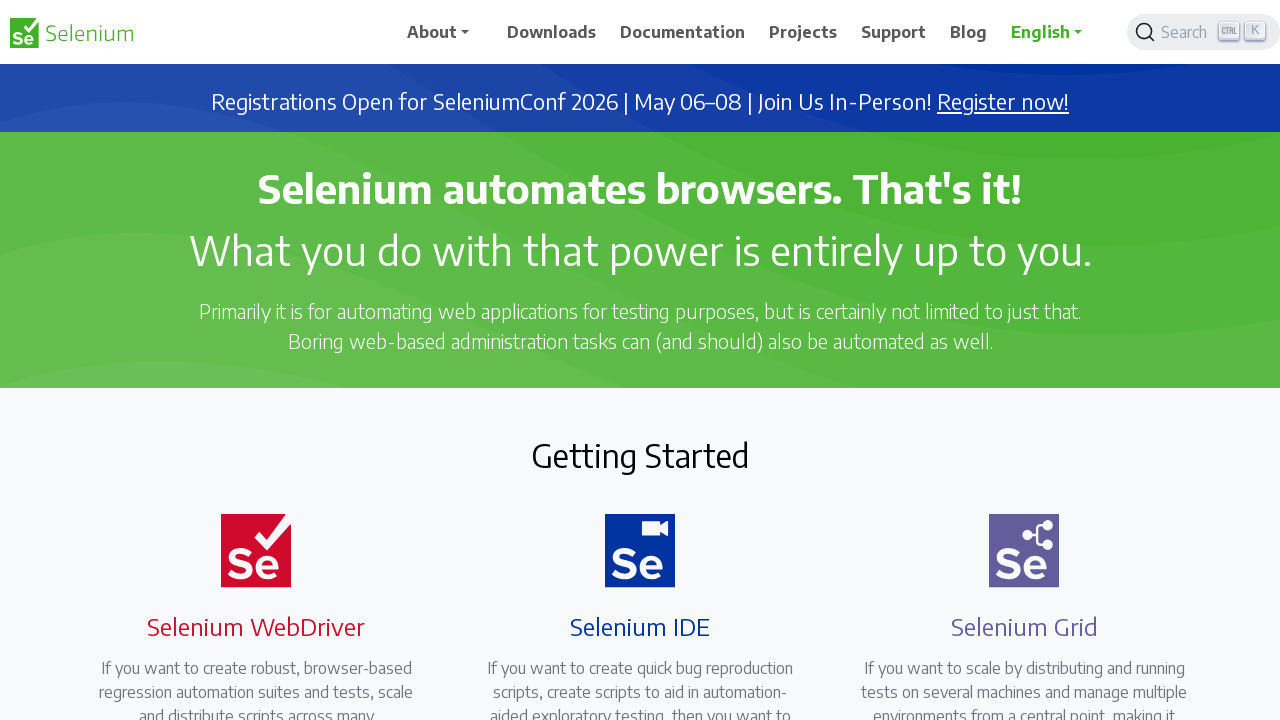

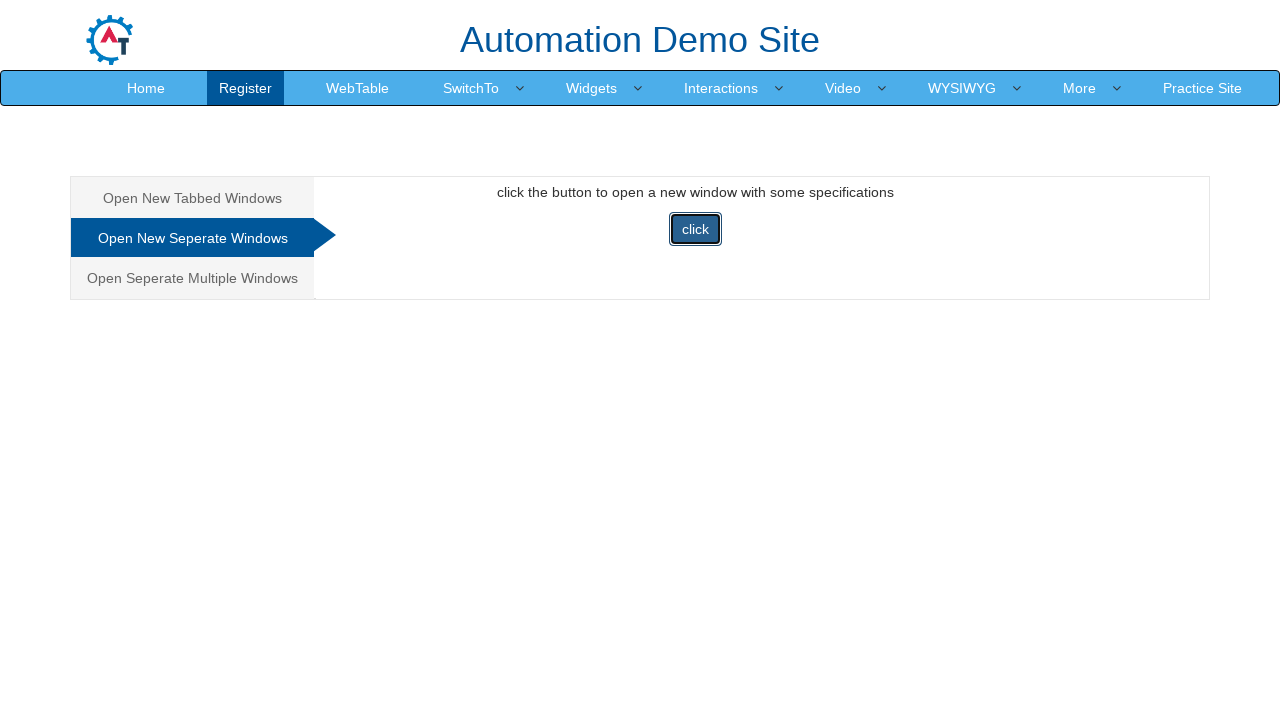